Tests a basic form demo by entering text into an input field and clicking a button to show the message

Starting URL: https://syntaxprojects.com/basic-first-form-demo.php

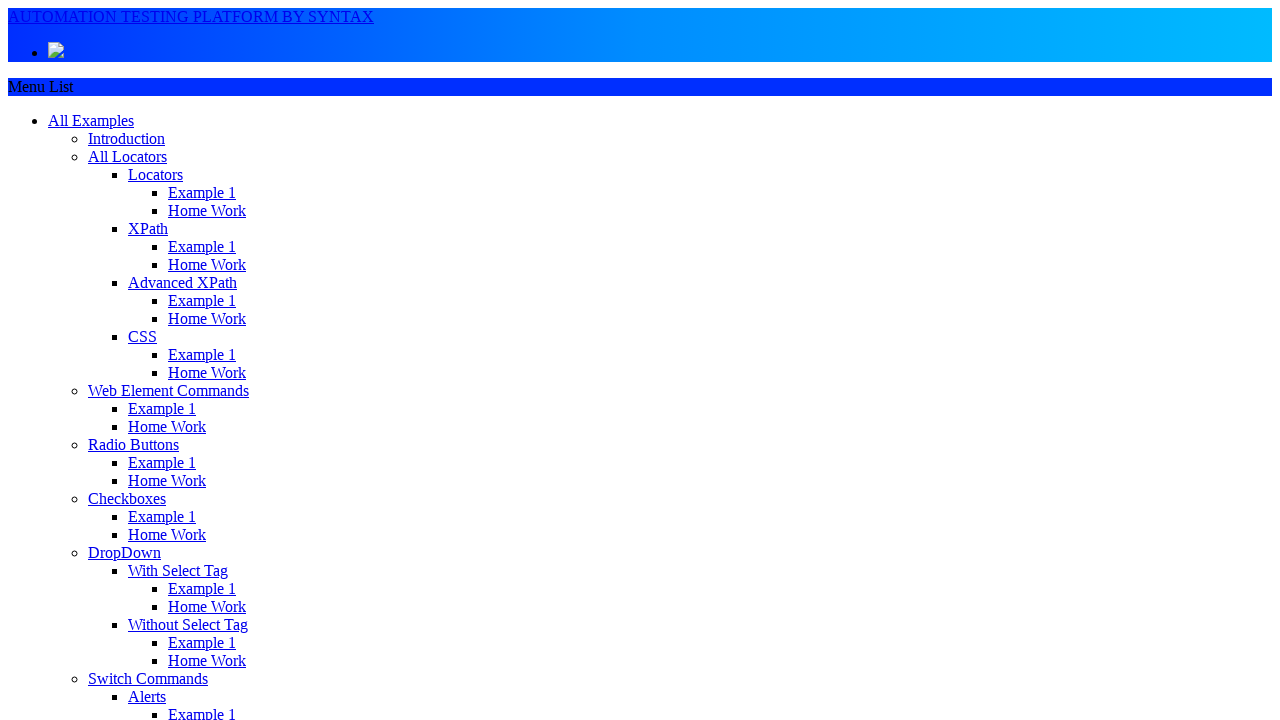

Filled text input field with 'Abracadabra24' on input[placeholder*='Please enter']
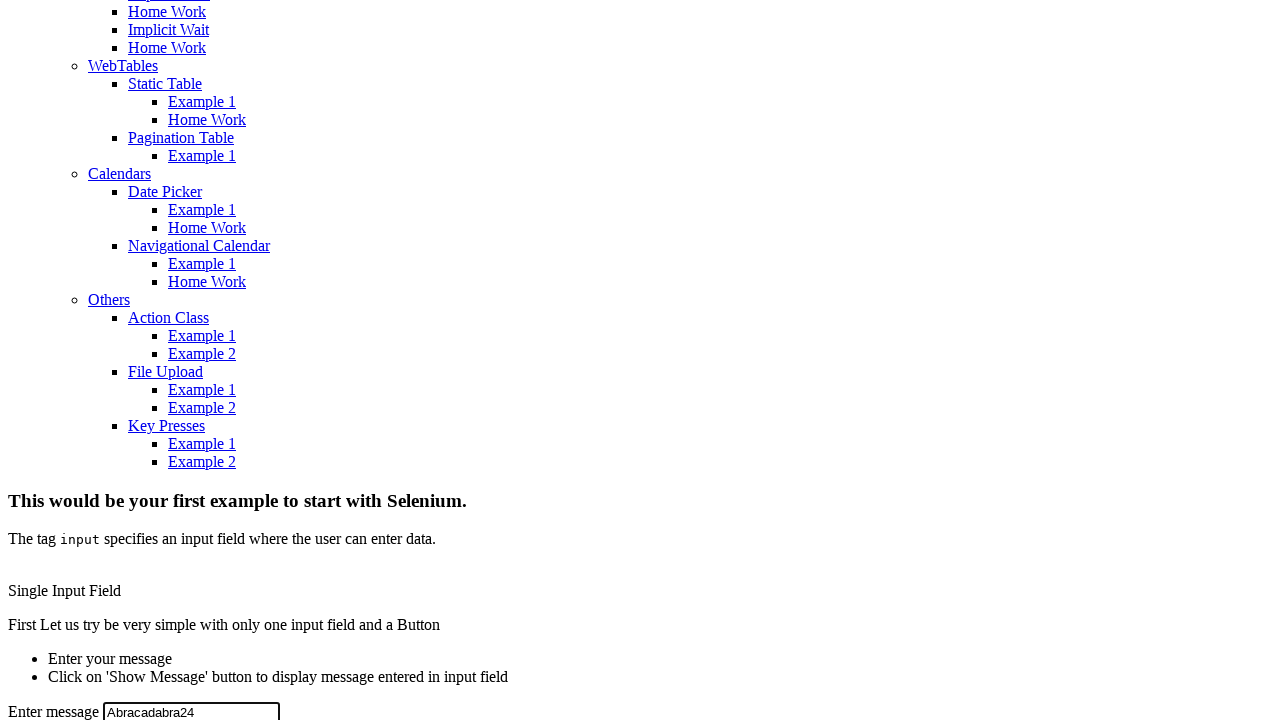

Clicked the show message button at (60, 361) on button[onclick='showInput();']
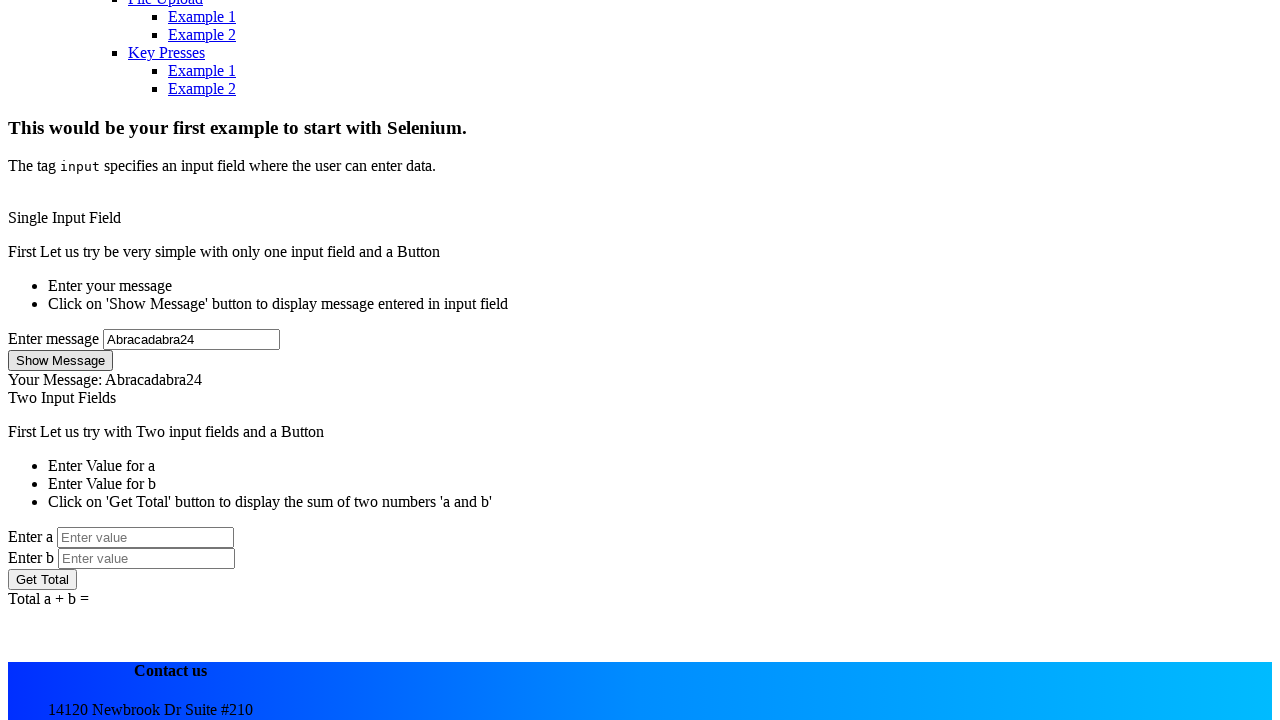

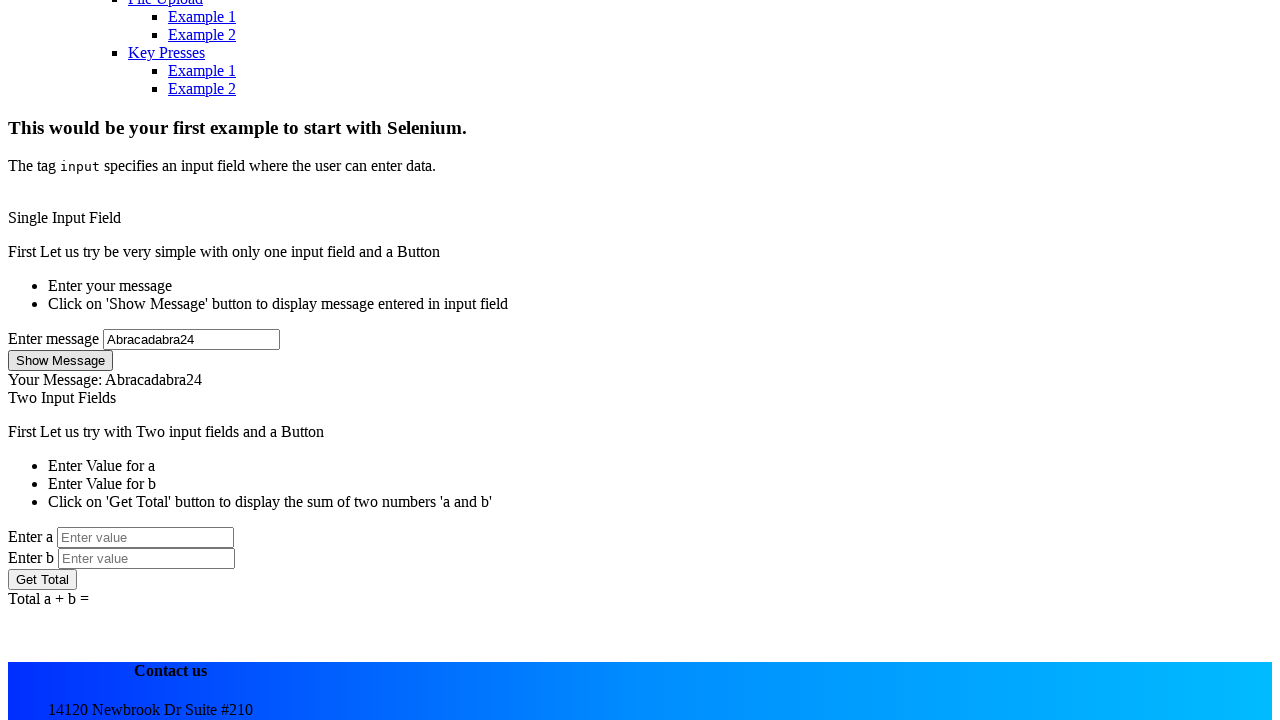